Tests hover functionality by hovering over a figure element to reveal hidden user information

Starting URL: https://the-internet.herokuapp.com/hovers

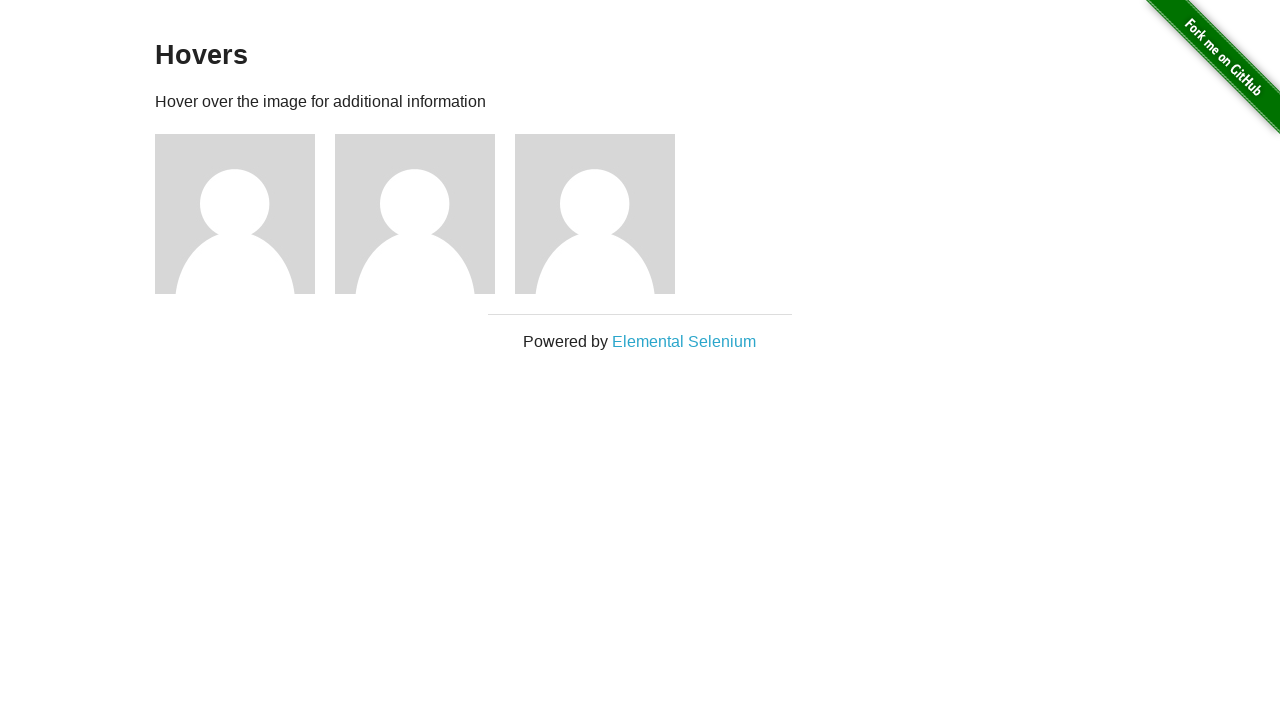

Hovered over the first figure element to reveal hidden information at (245, 214) on (//*[@class='figure'])[1]
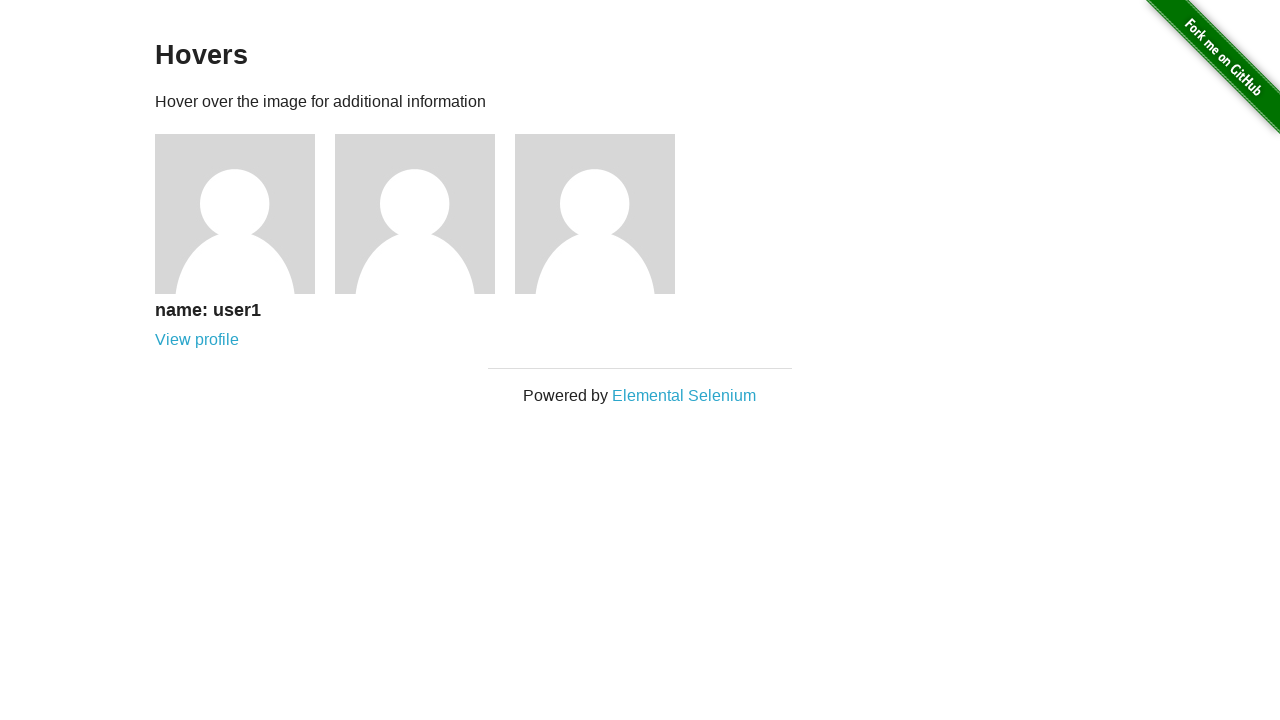

Verified that user1 text is now visible after hover
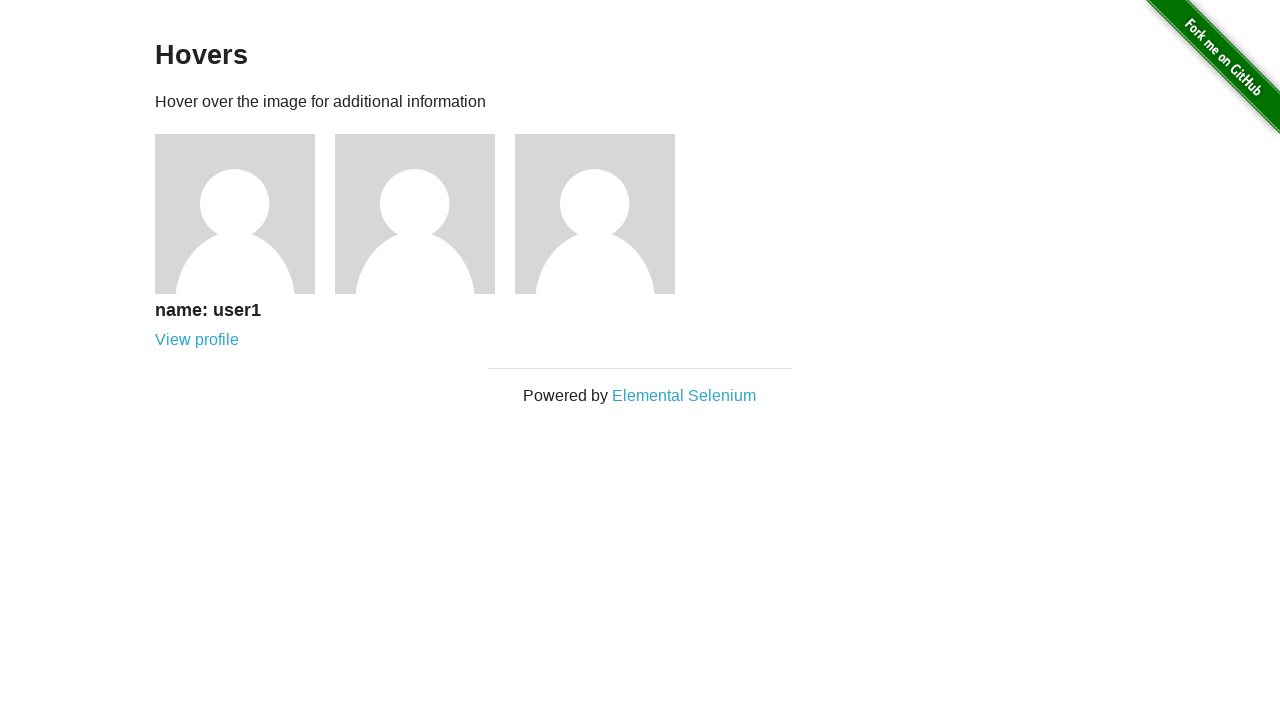

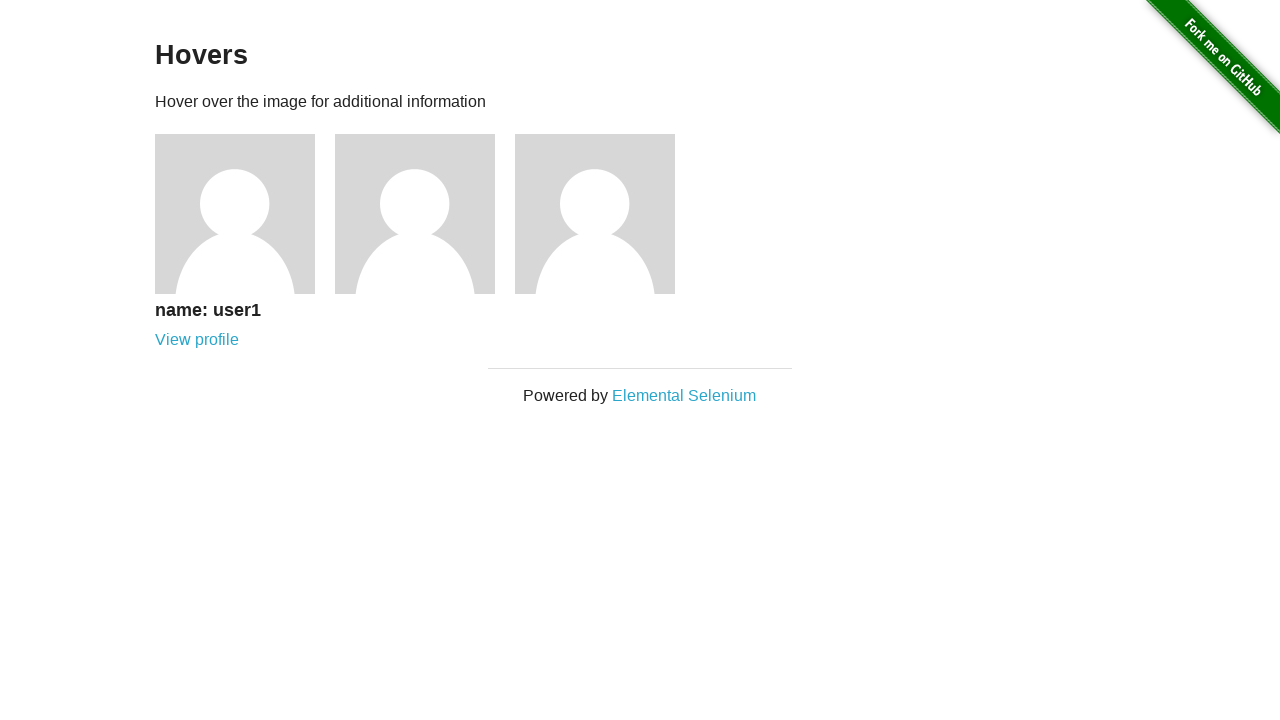